Tests explicit wait functionality by clicking a button and waiting for a new button to appear after a delay

Starting URL: https://www.leafground.com/waits.xhtml

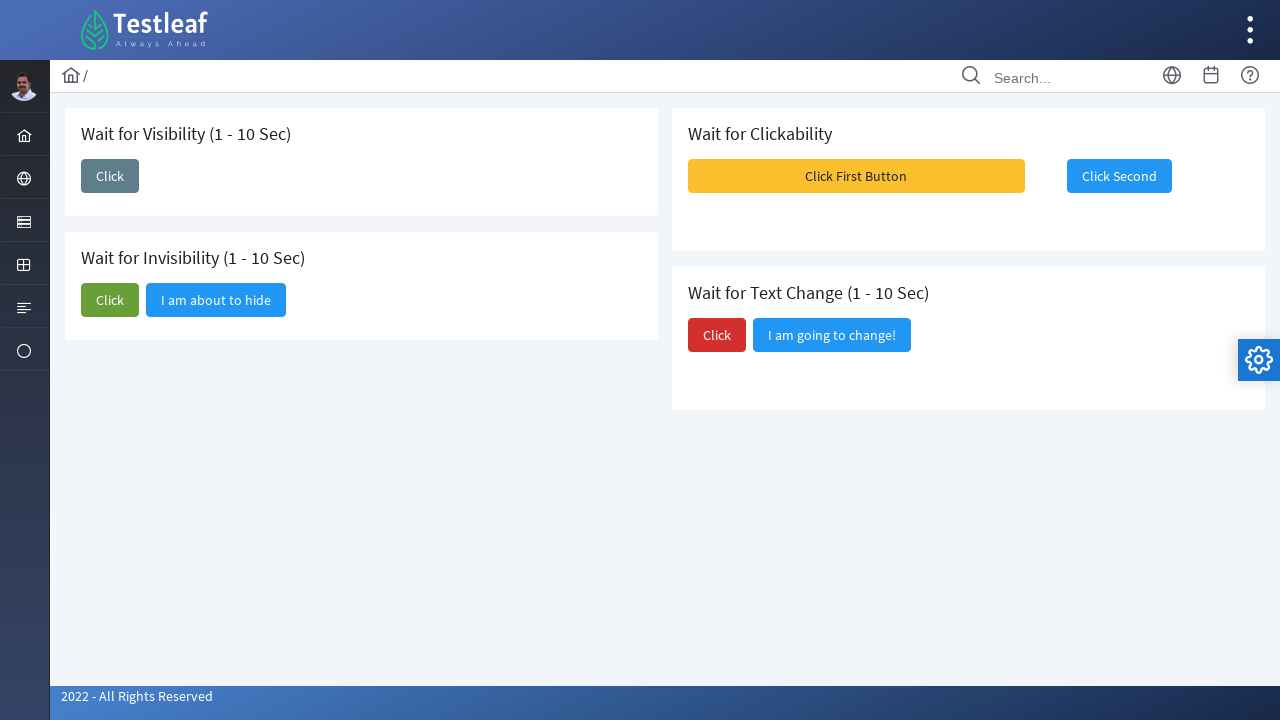

Clicked button to trigger delayed visibility at (110, 176) on xpath=//*[@id="j_idt87:j_idt89"]
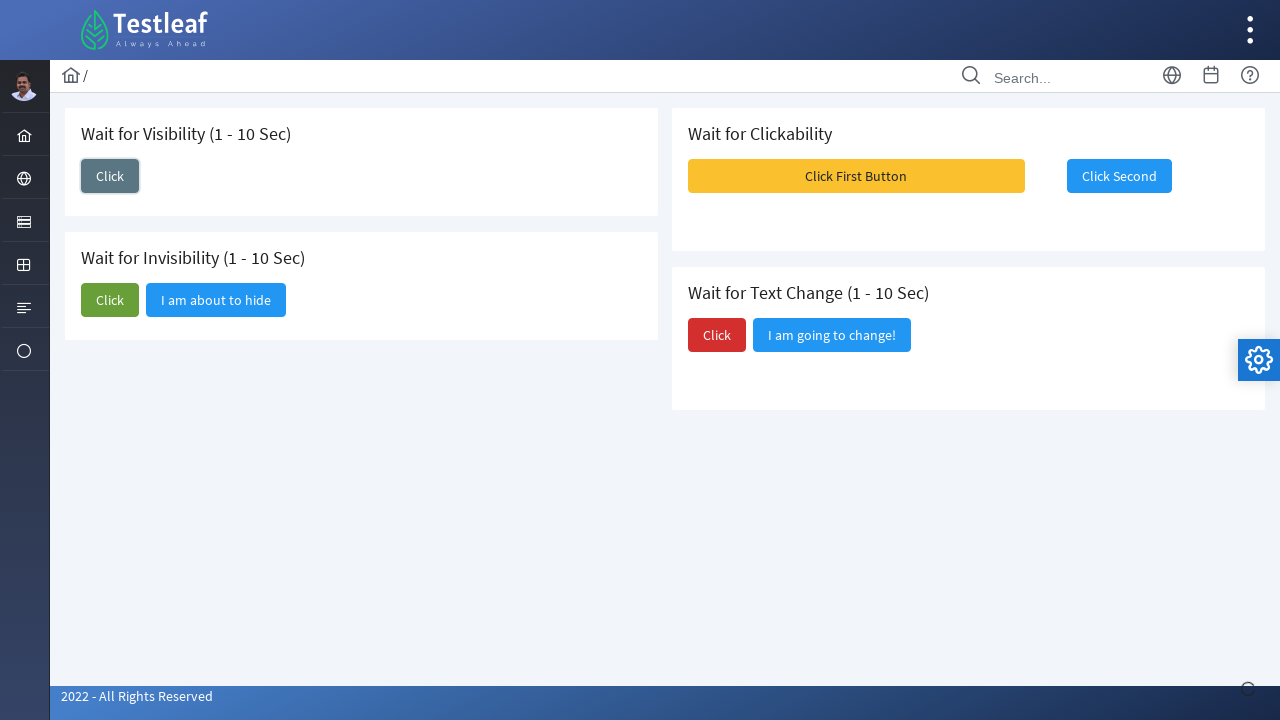

Waited for new button to appear after delay
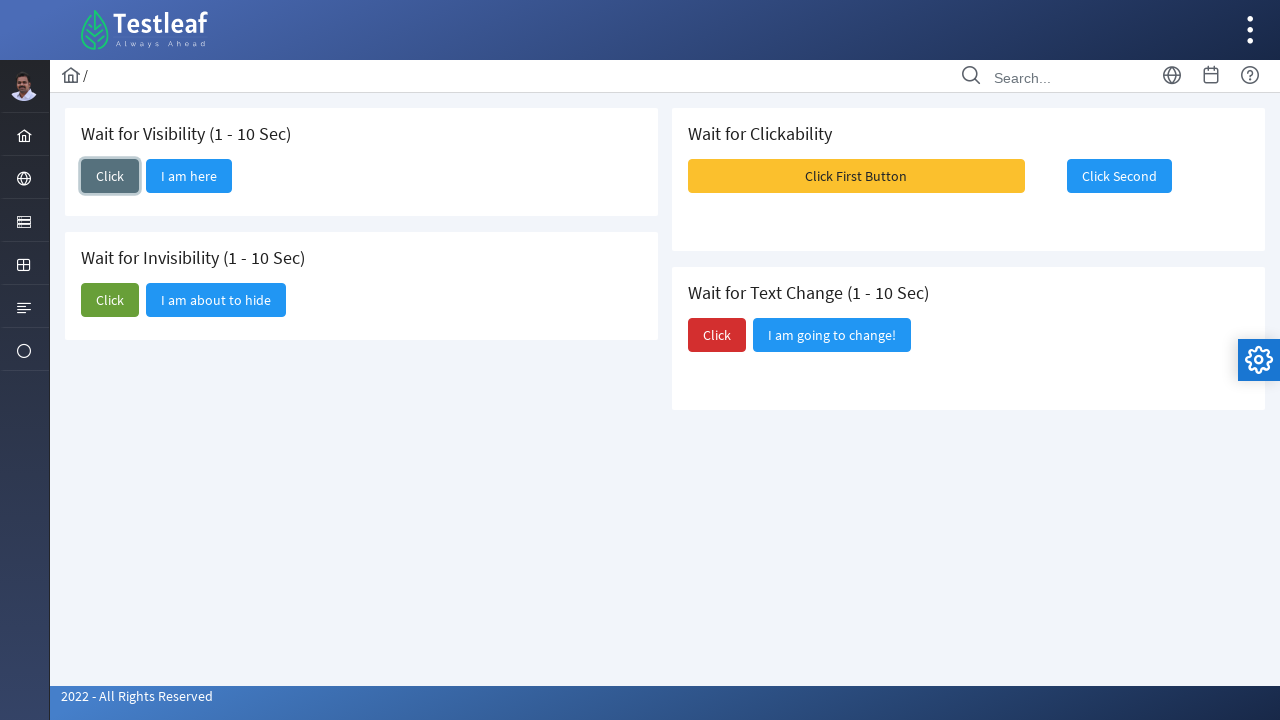

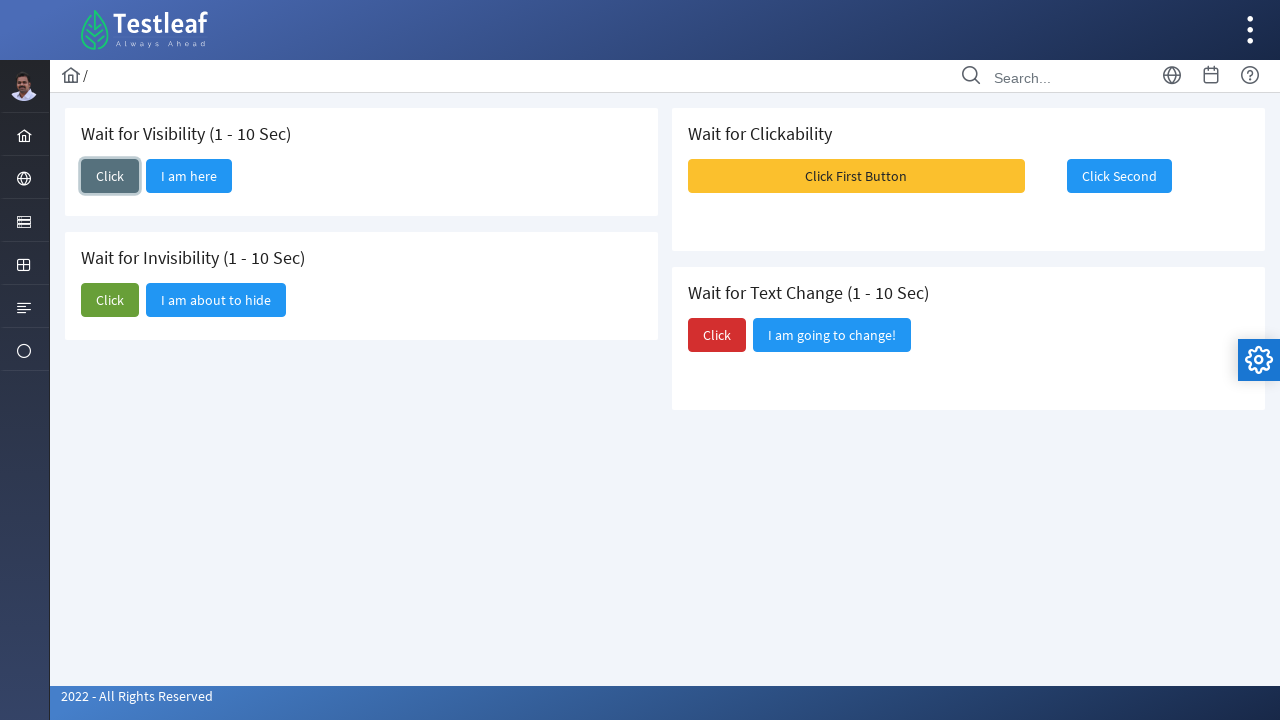